Tests drag and drop functionality by dragging element A to element B and verifying the elements swap positions

Starting URL: https://the-internet.herokuapp.com/drag_and_drop

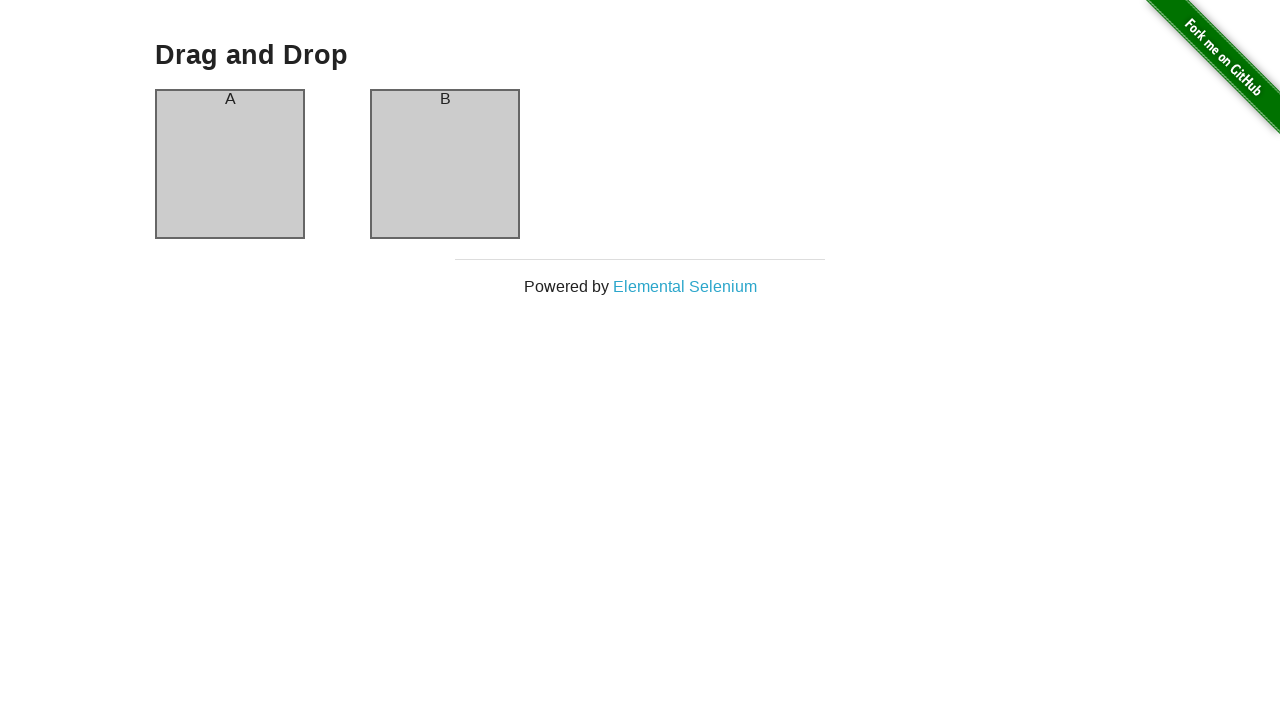

Dragged element A to element B position at (445, 164)
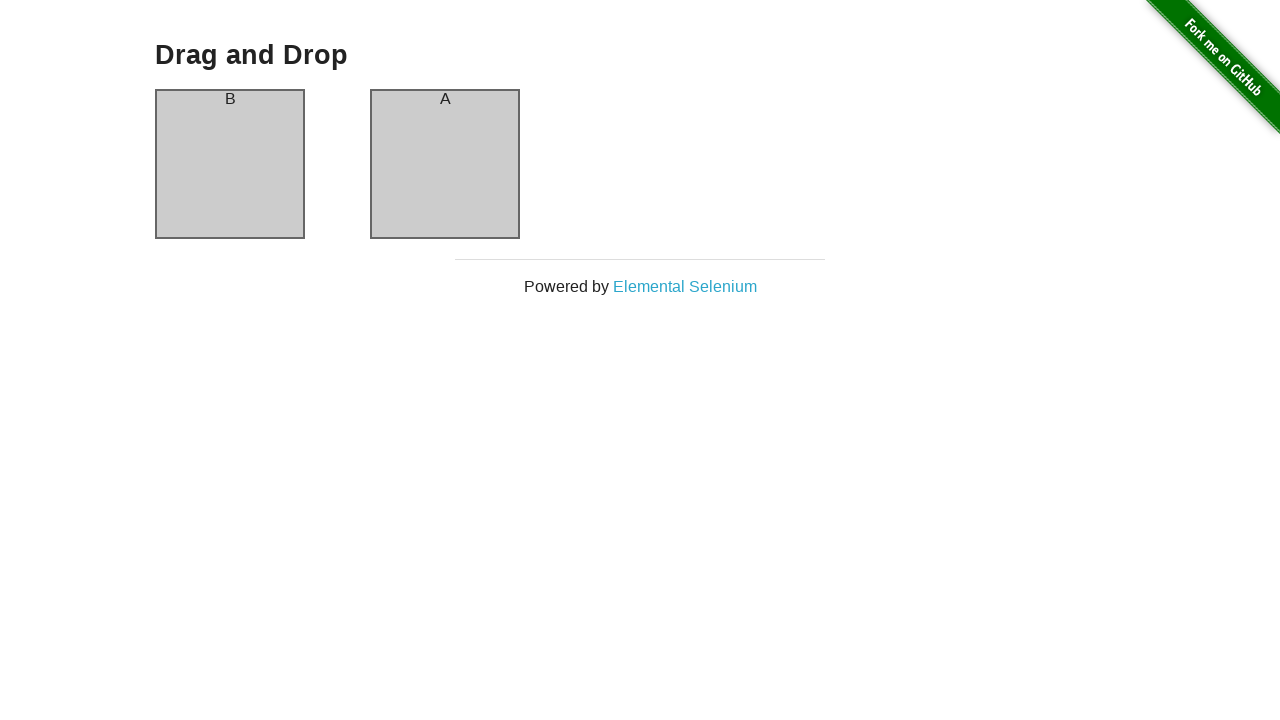

Verified that element A now contains 'B' text
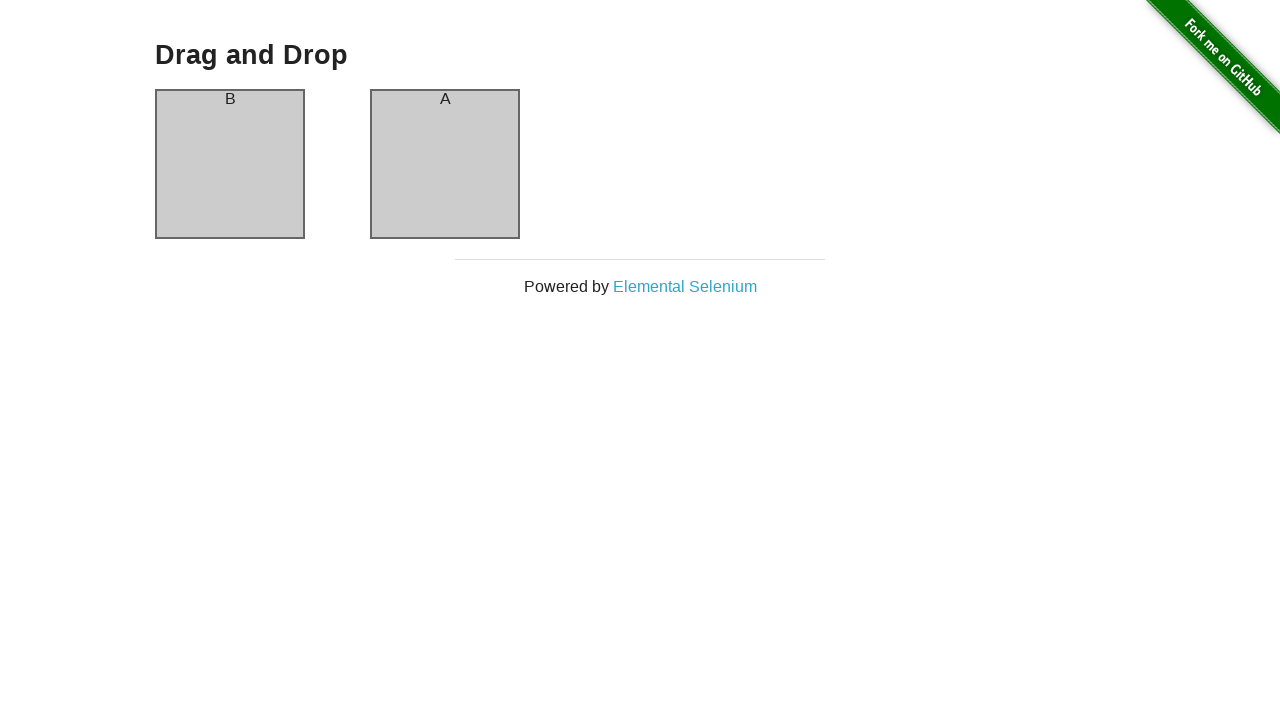

Verified that element B now contains 'A' text - elements have successfully swapped positions
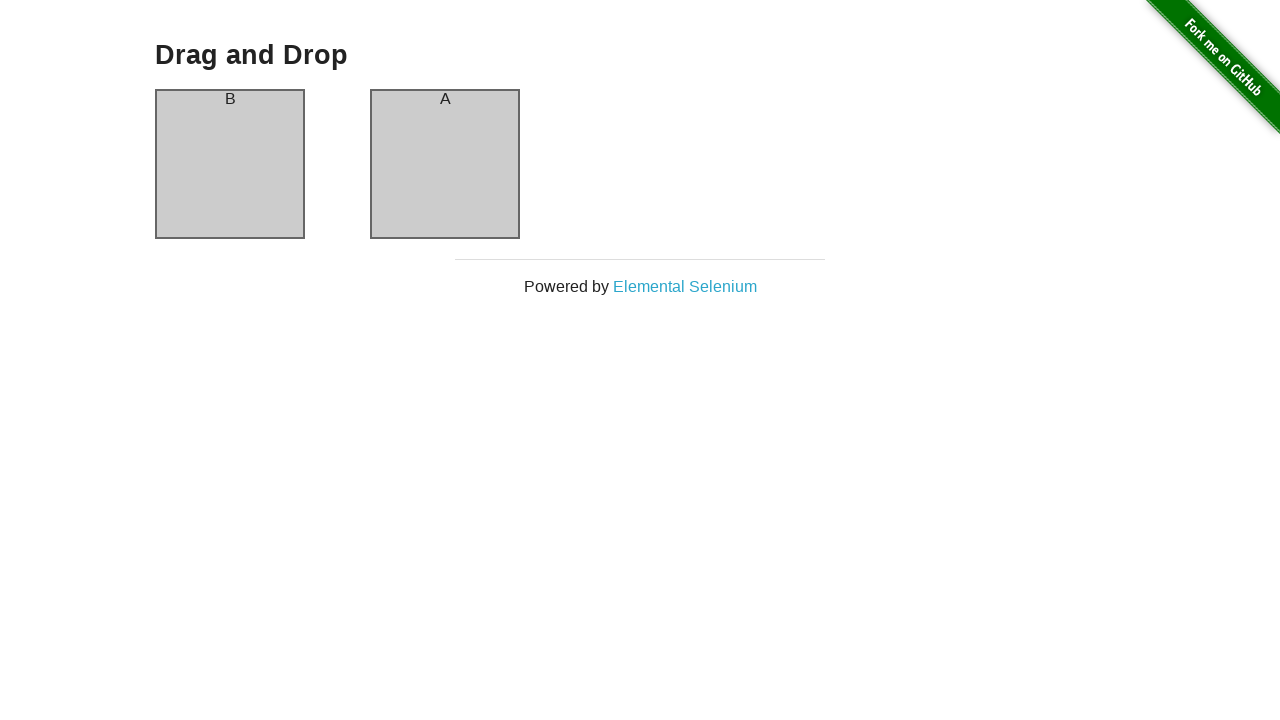

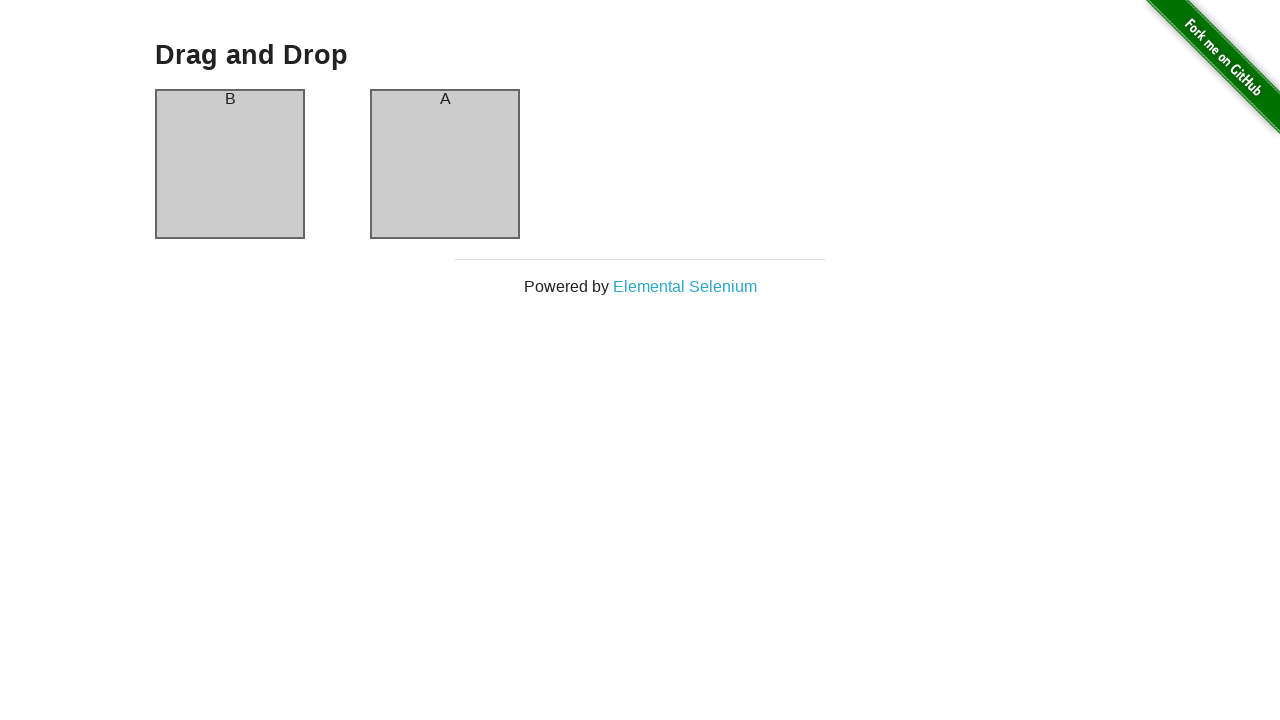